Tests various form elements on a Polish testing page including text inputs, checkboxes, radio buttons, dropdowns, and alert handling

Starting URL: https://testeroprogramowania.github.io/selenium/

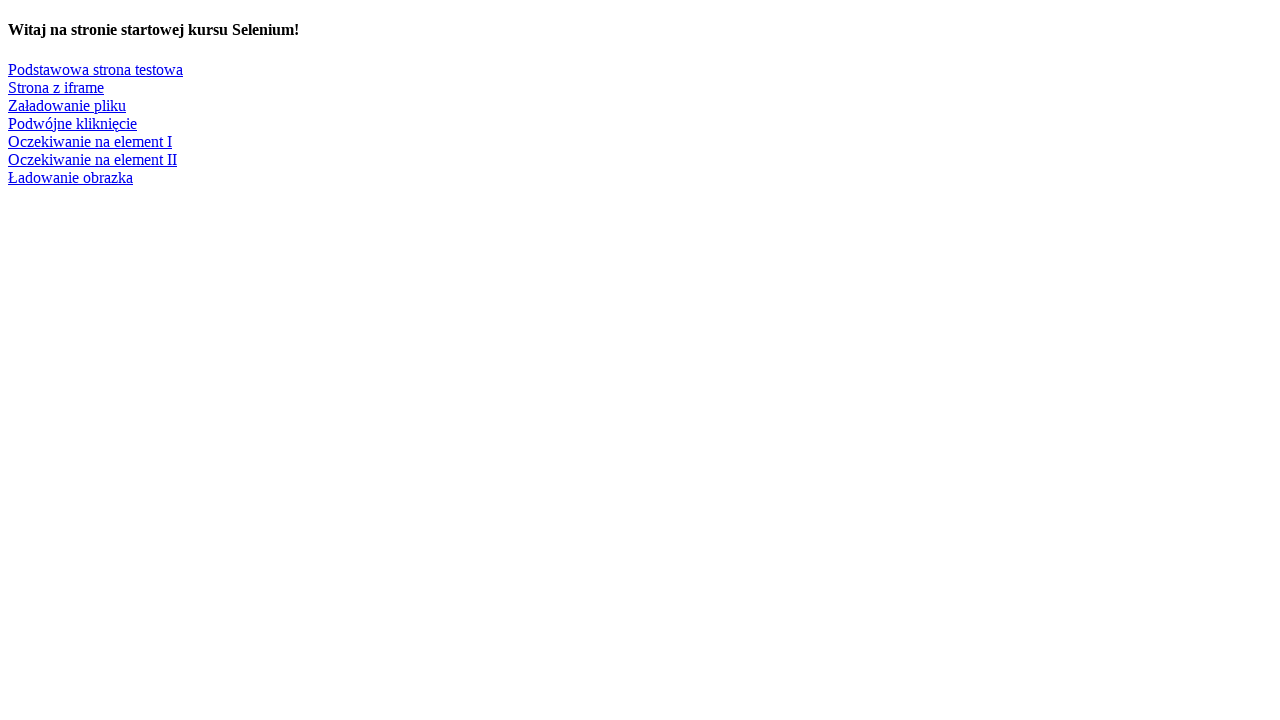

Clicked link to navigate to basic test page at (96, 69) on text=Podstawowa strona testowa
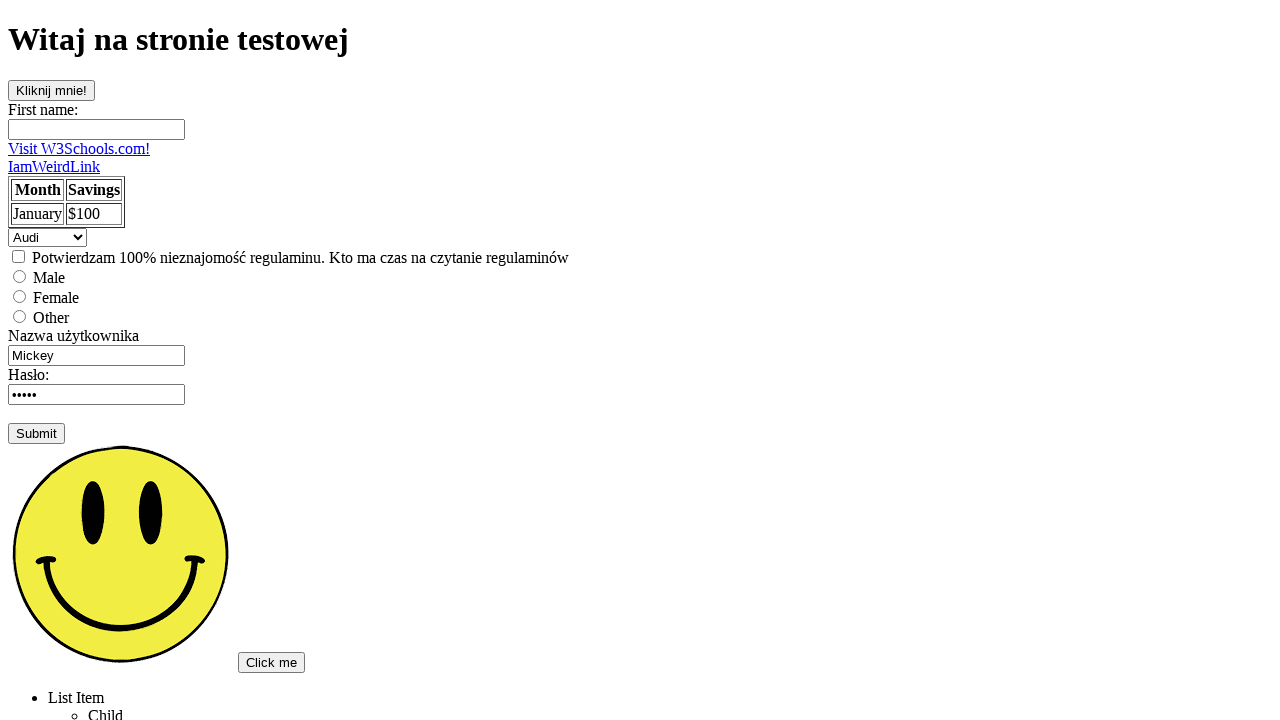

Filled first name field with 'Marcin' on #fname
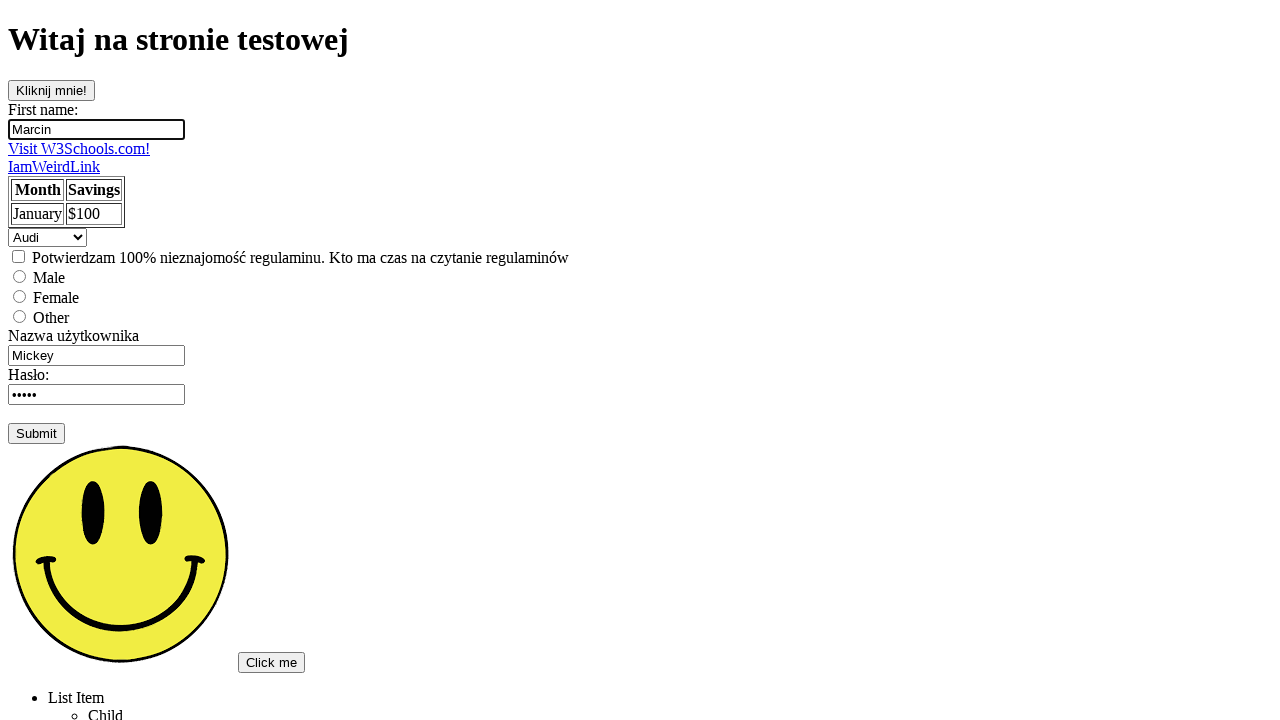

Filled username field with 'admin' on input[name='username']
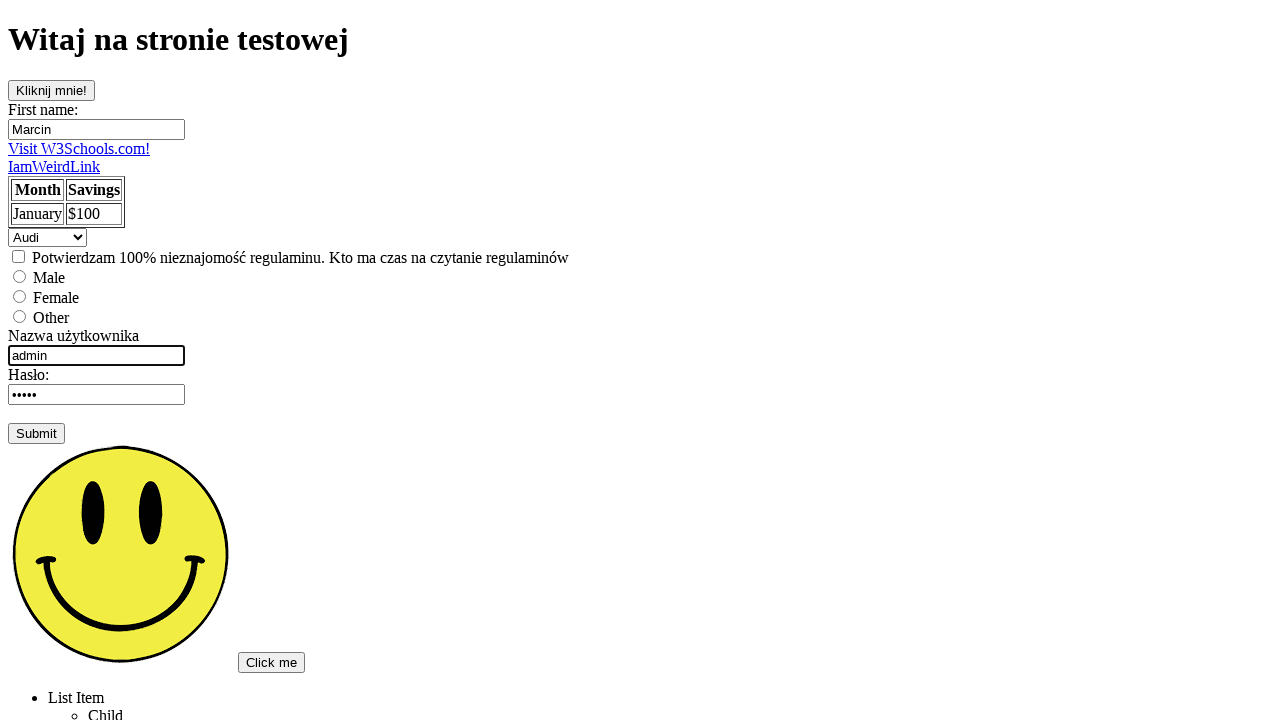

Filled password field with 'password' on input[name='password']
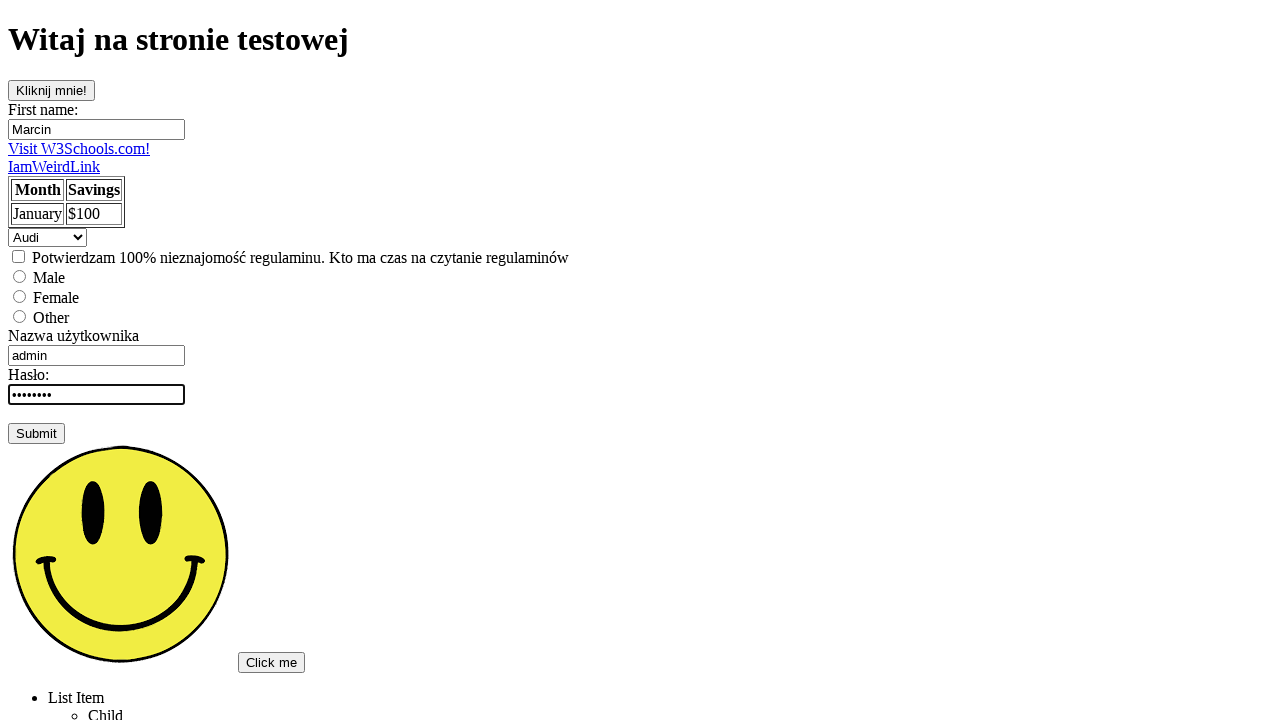

Pressed Enter to submit form and trigger alerts on input[name='password']
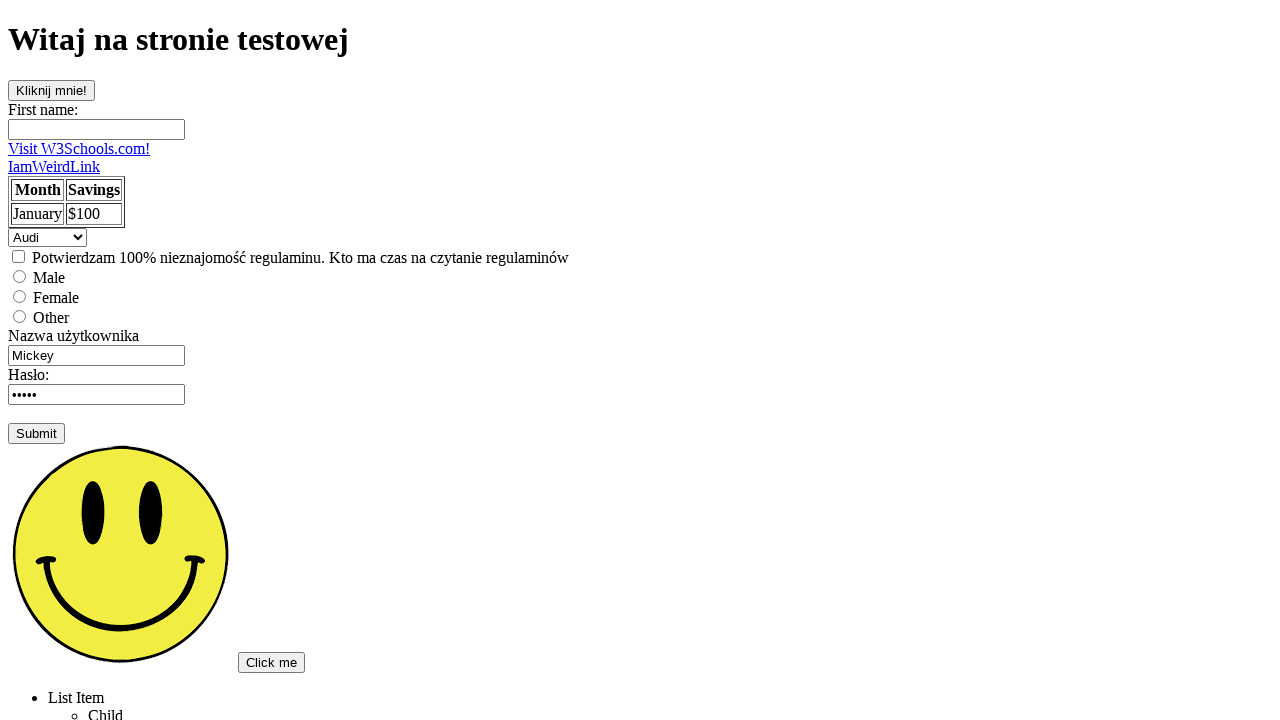

Set up dialog handler to accept alerts
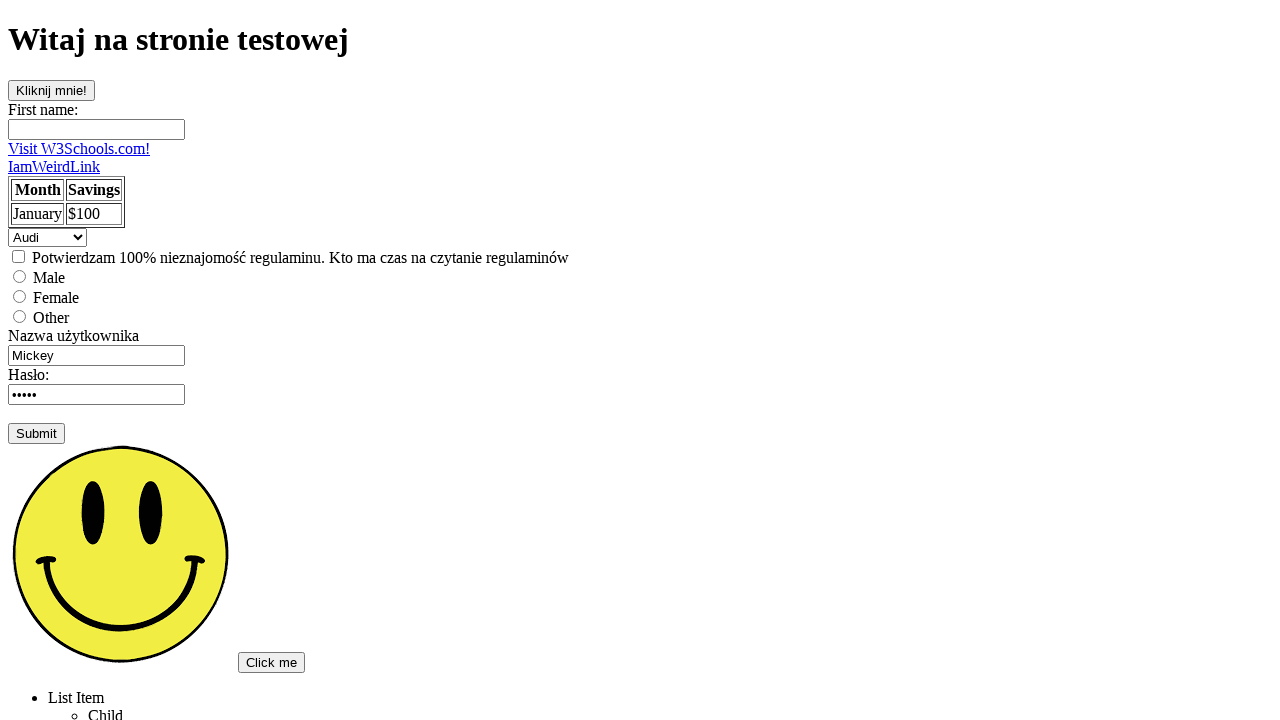

Clicked checkbox to toggle it at (18, 256) on input[type='checkbox']
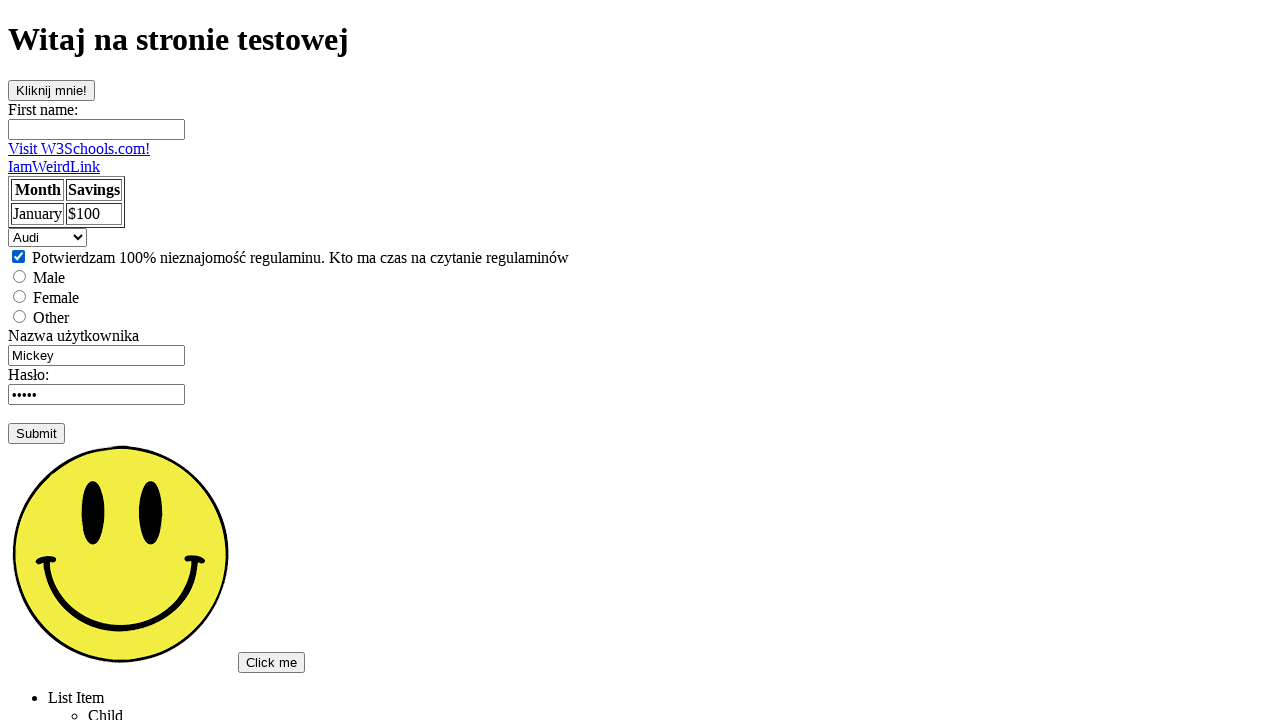

Selected 'male' radio button at (20, 276) on input[value='male']
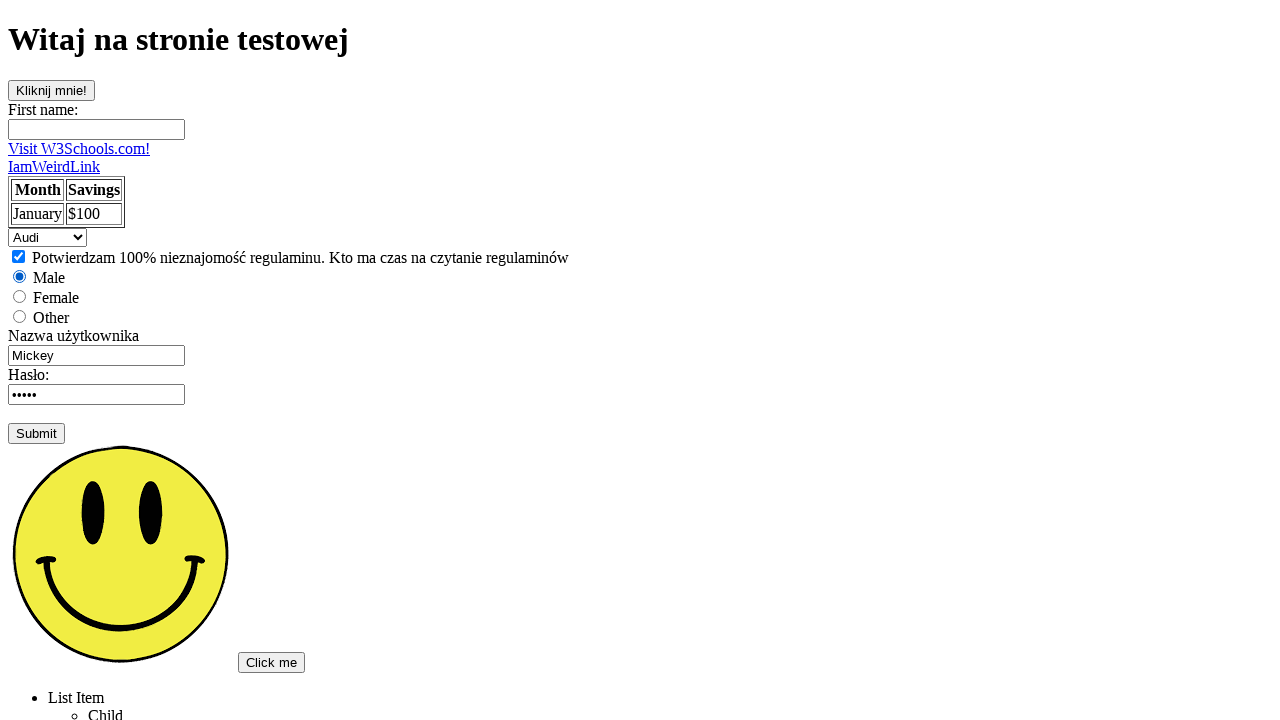

Selected 'Saab' from dropdown menu on select
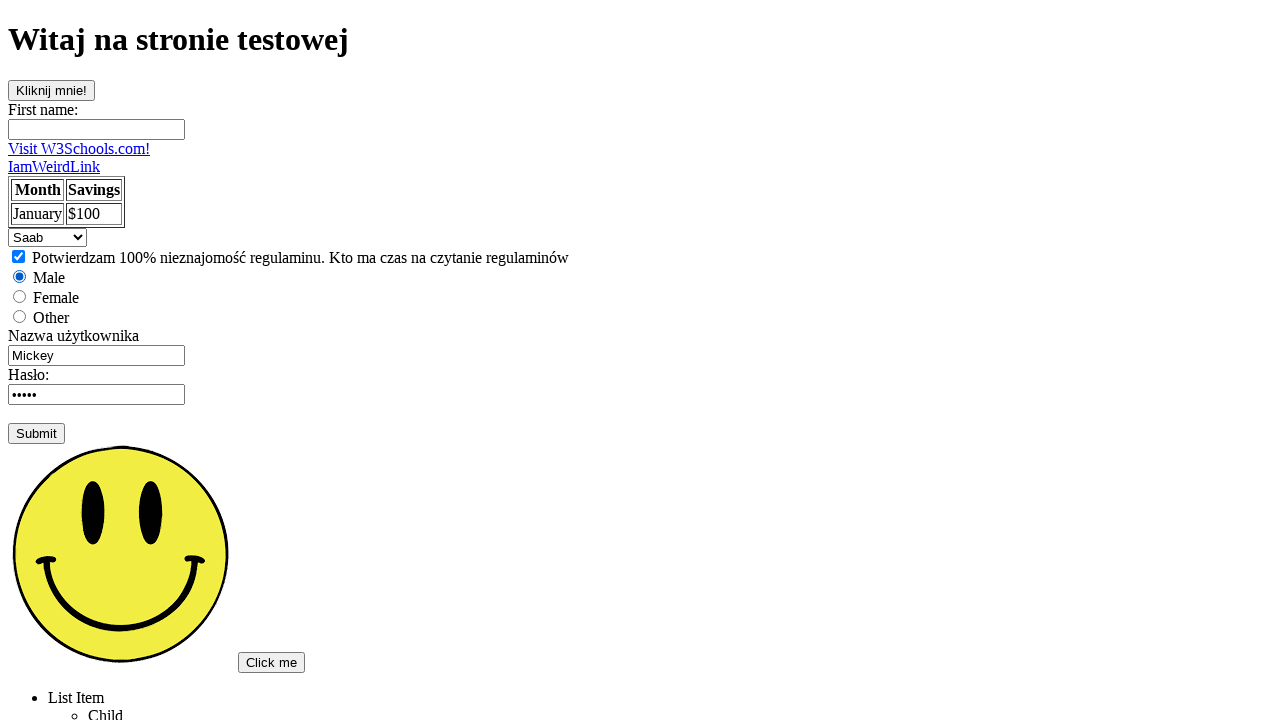

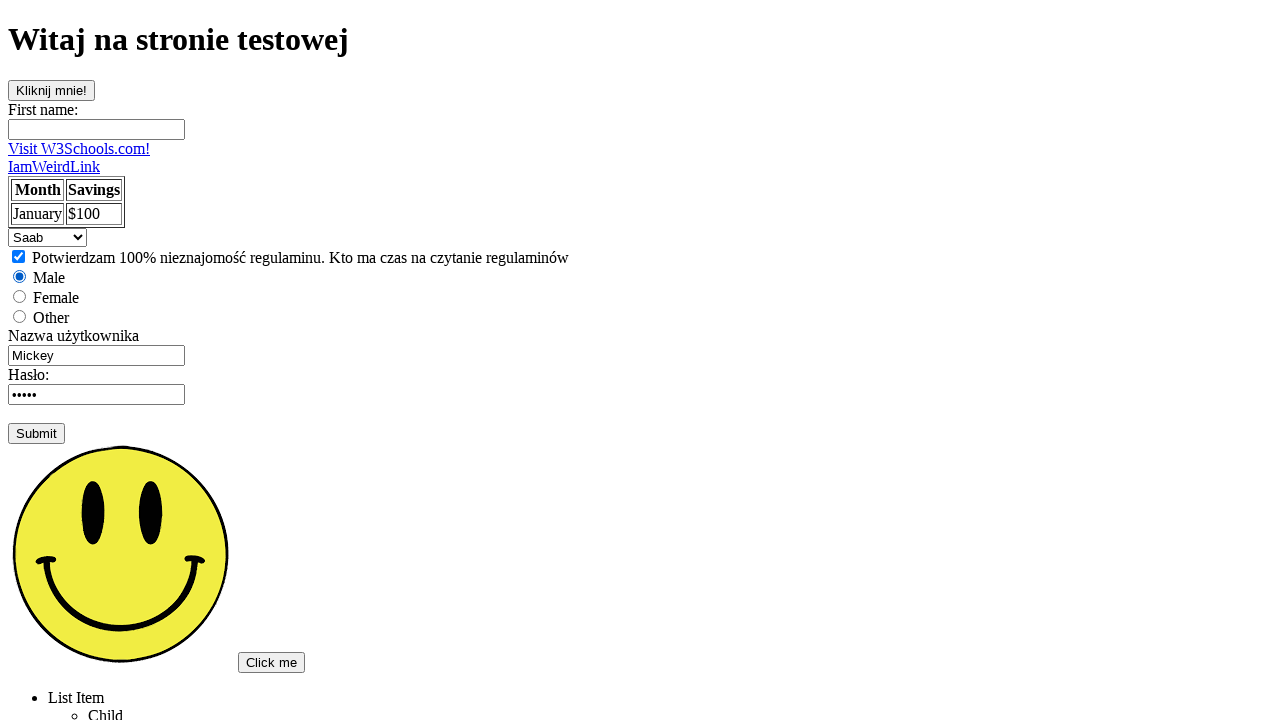